Navigates to RedBus website and refreshes the page to trigger notification permission popup handling

Starting URL: https://www.redbus.in/

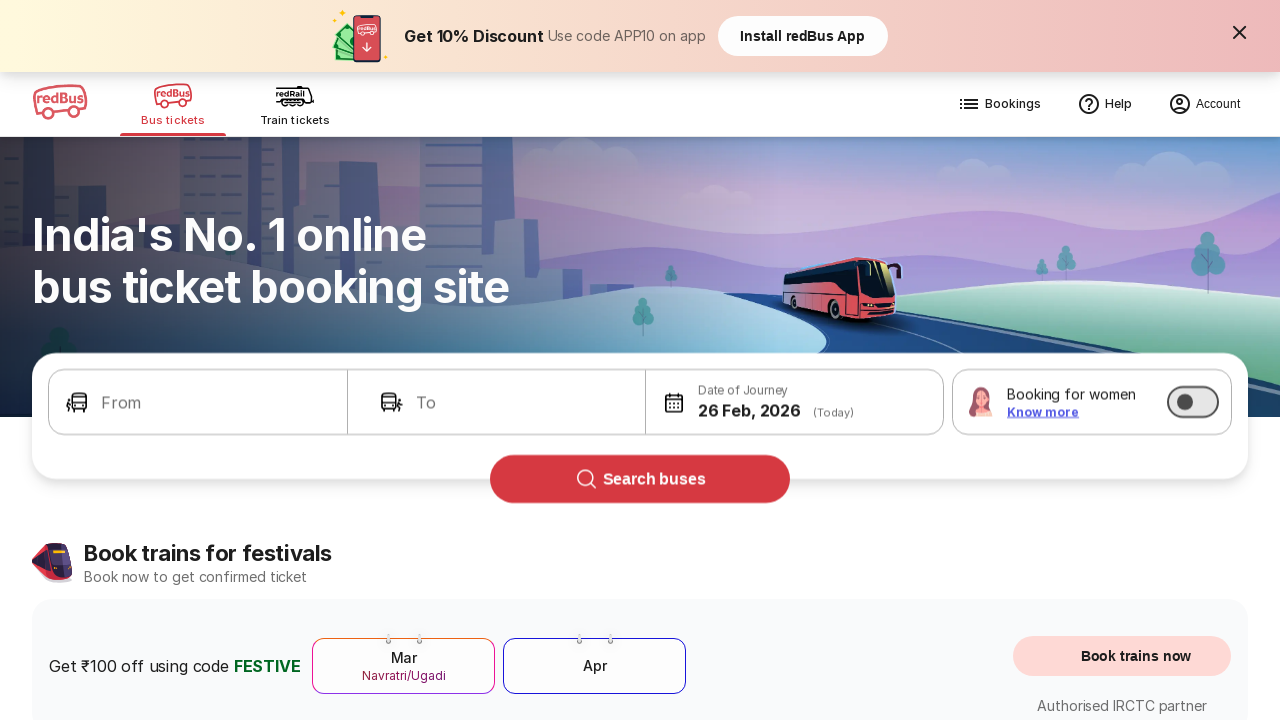

Navigated to RedBus website at https://www.redbus.in/
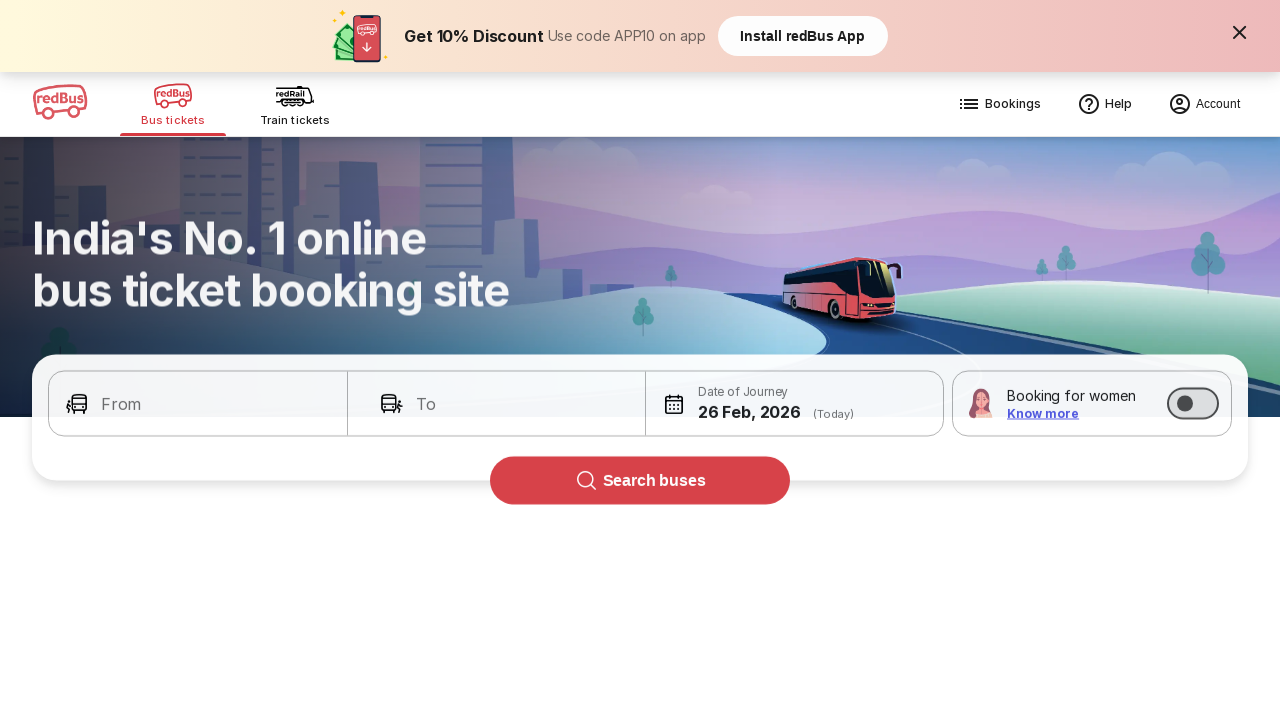

Refreshed page to trigger notification permission popup
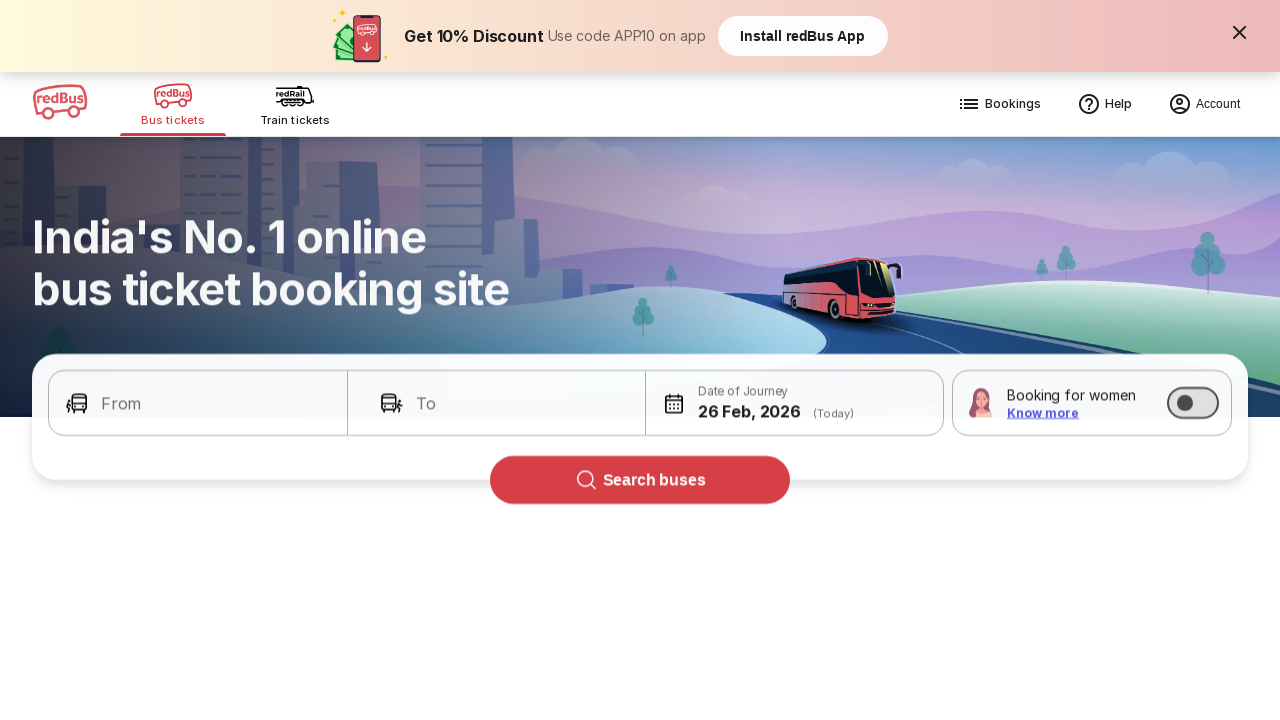

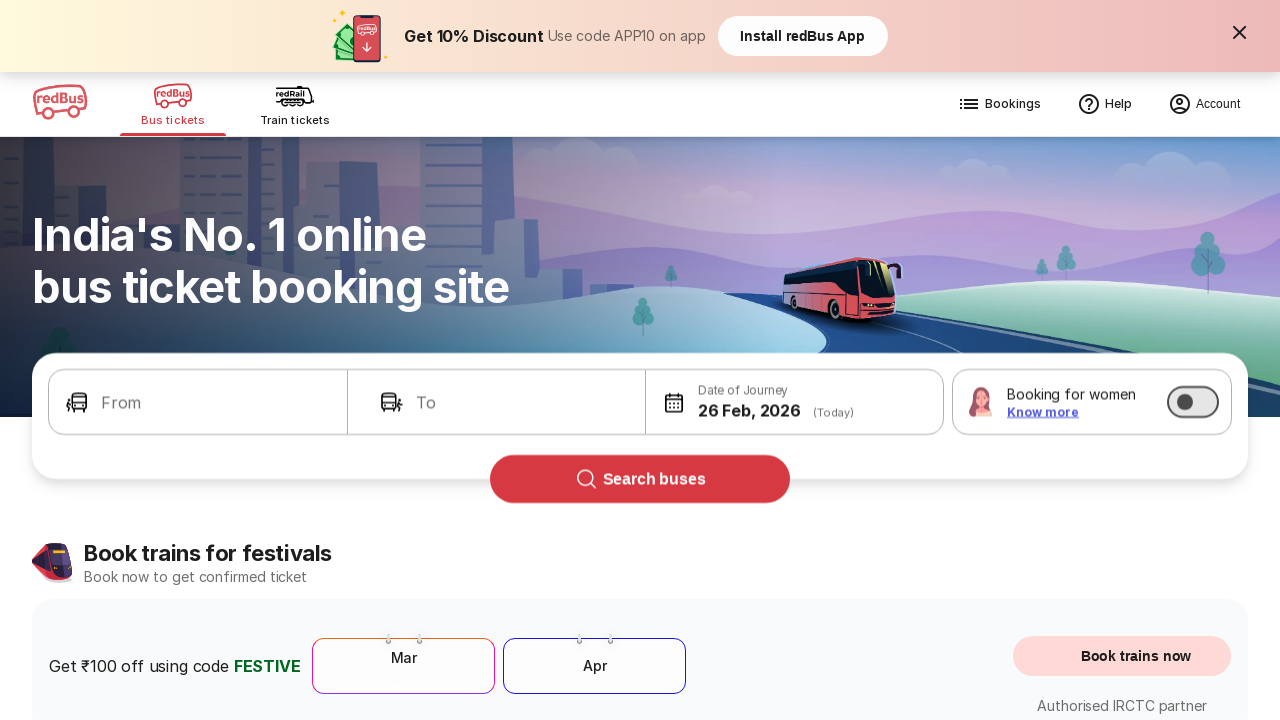